Tests dropdown selection functionality by selecting a year (2020), month (August), and day (5) from three separate dropdown menus on a test page.

Starting URL: https://testcenter.techproeducation.com/index.php?page=dropdown

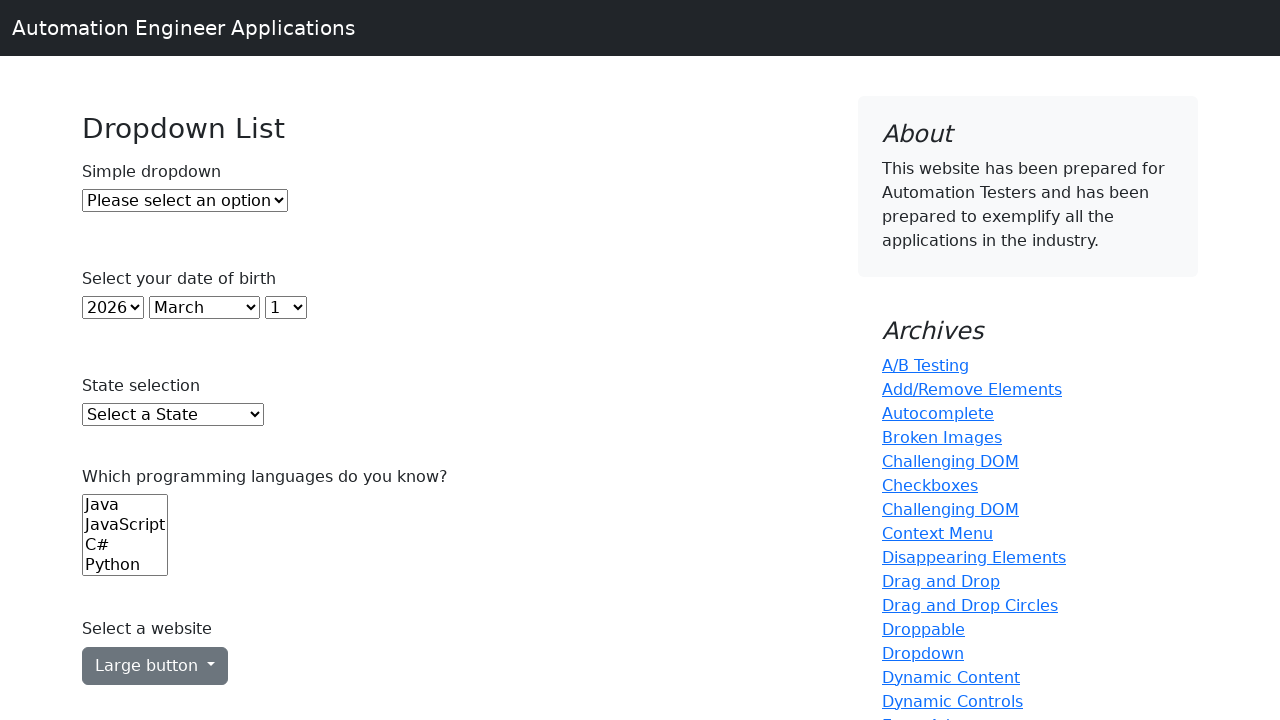

Selected year 2020 from the Year dropdown on select#year
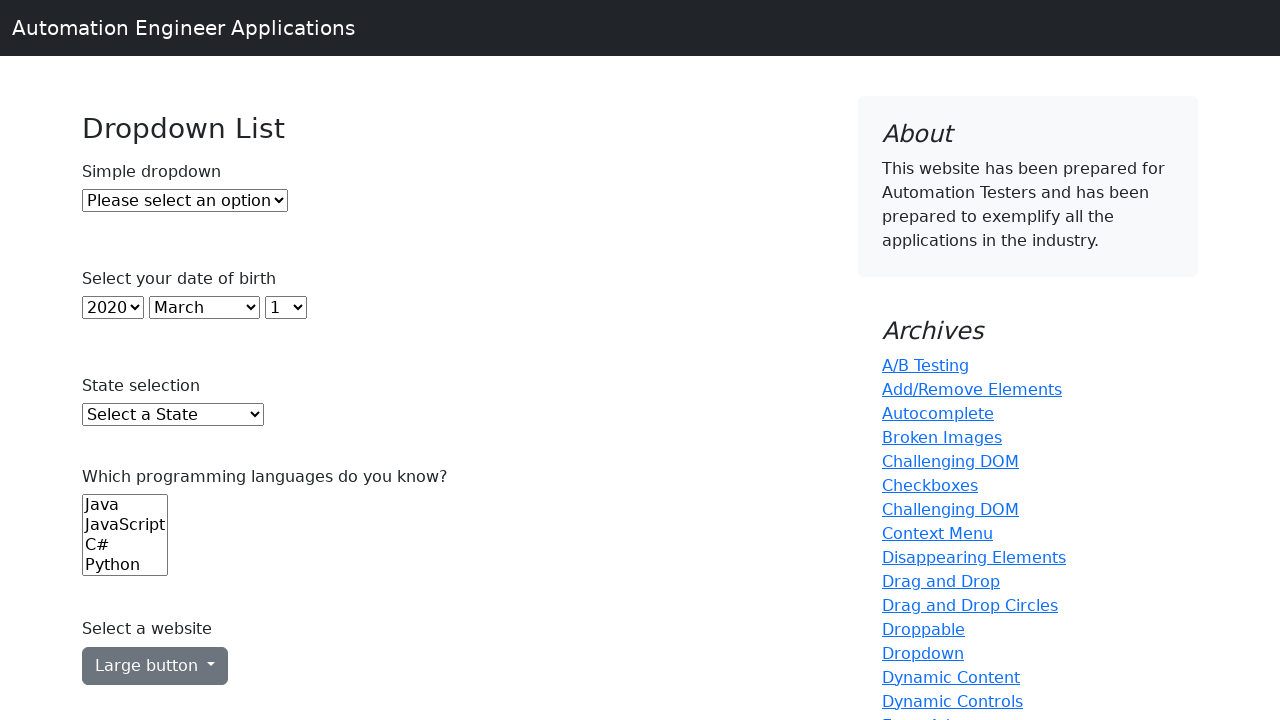

Selected August (value 7) from the Month dropdown on select#month
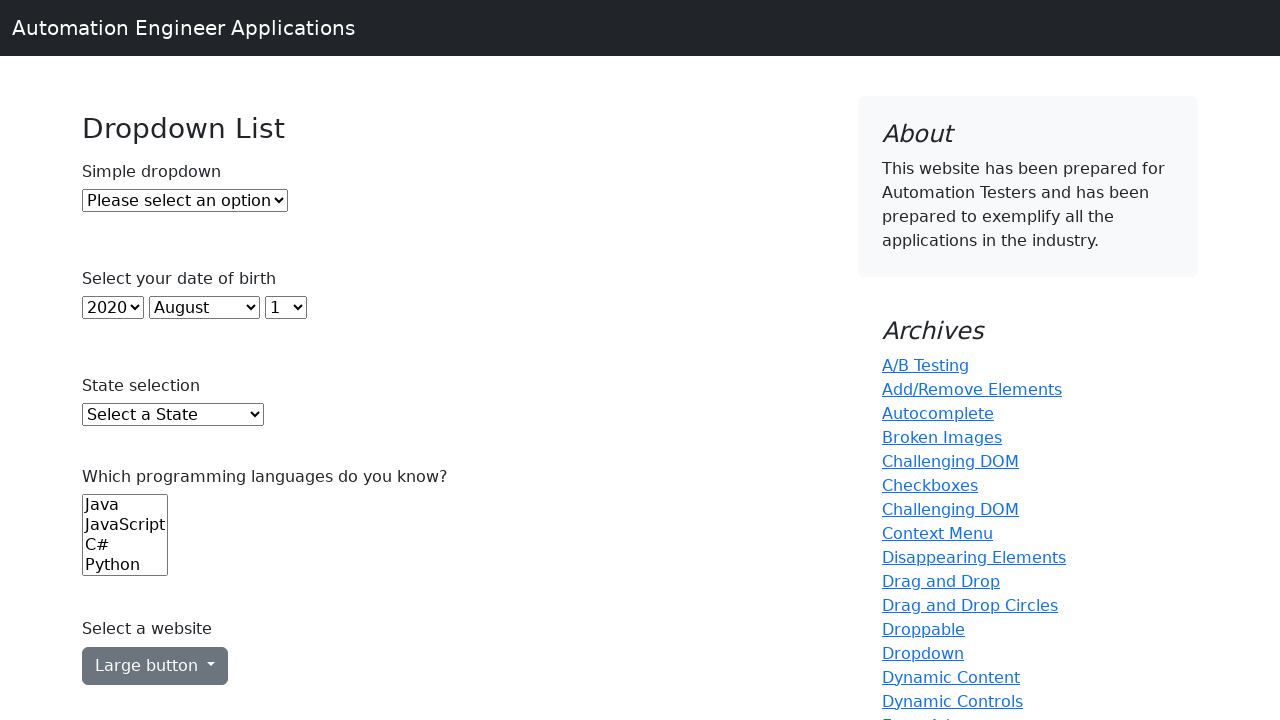

Selected day 5 from the Day dropdown on select#day
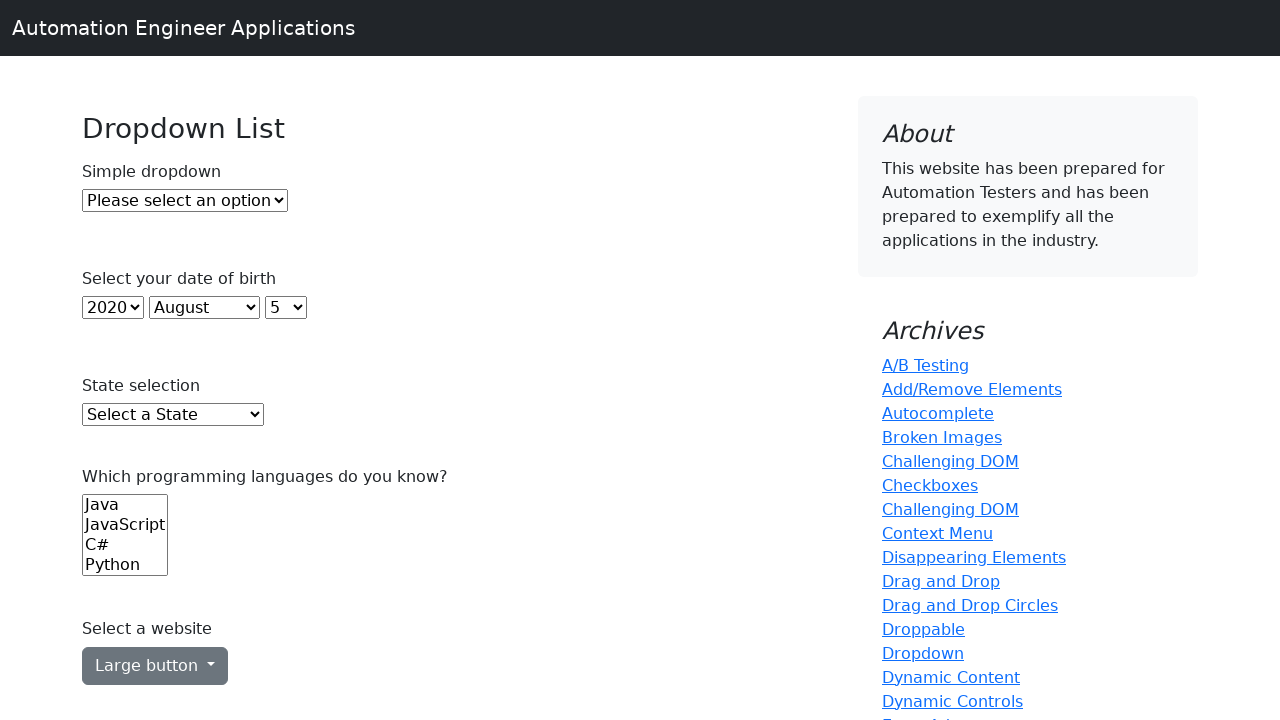

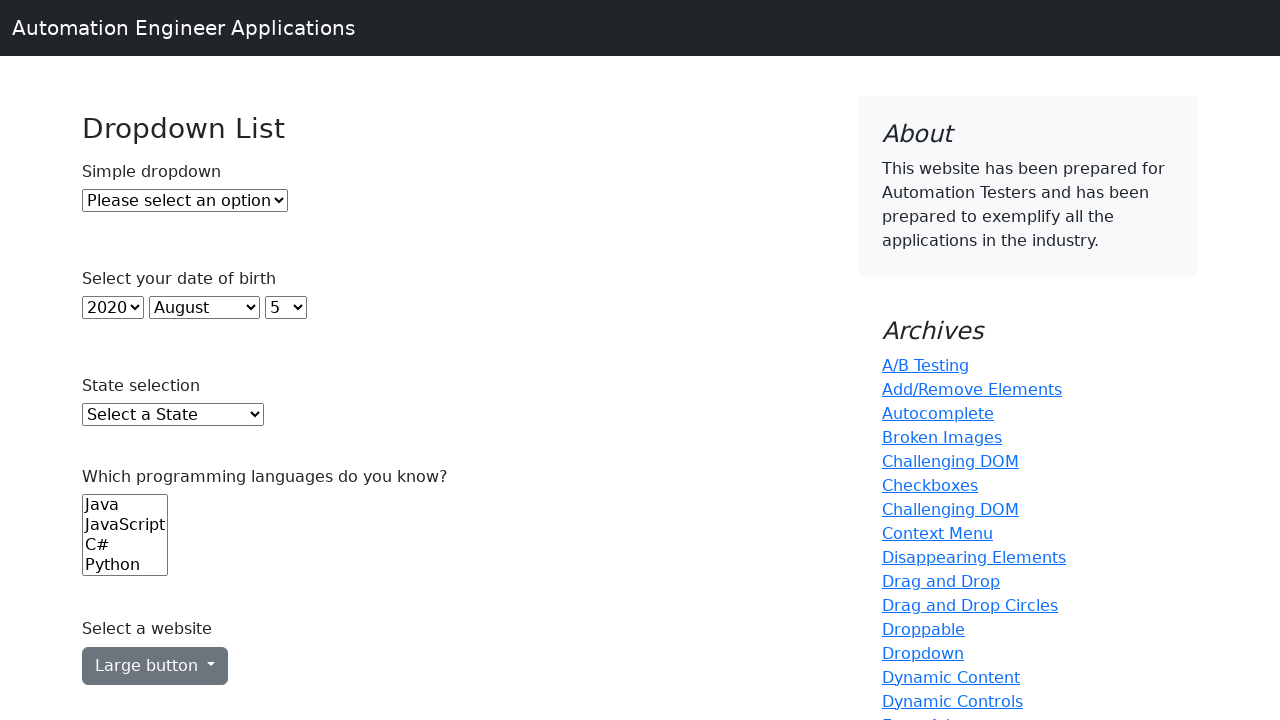